Navigates to ESM Atlas protein structure prediction tool and submits an amino acid sequence for folding prediction

Starting URL: https://esmatlas.com/resources?action=fold

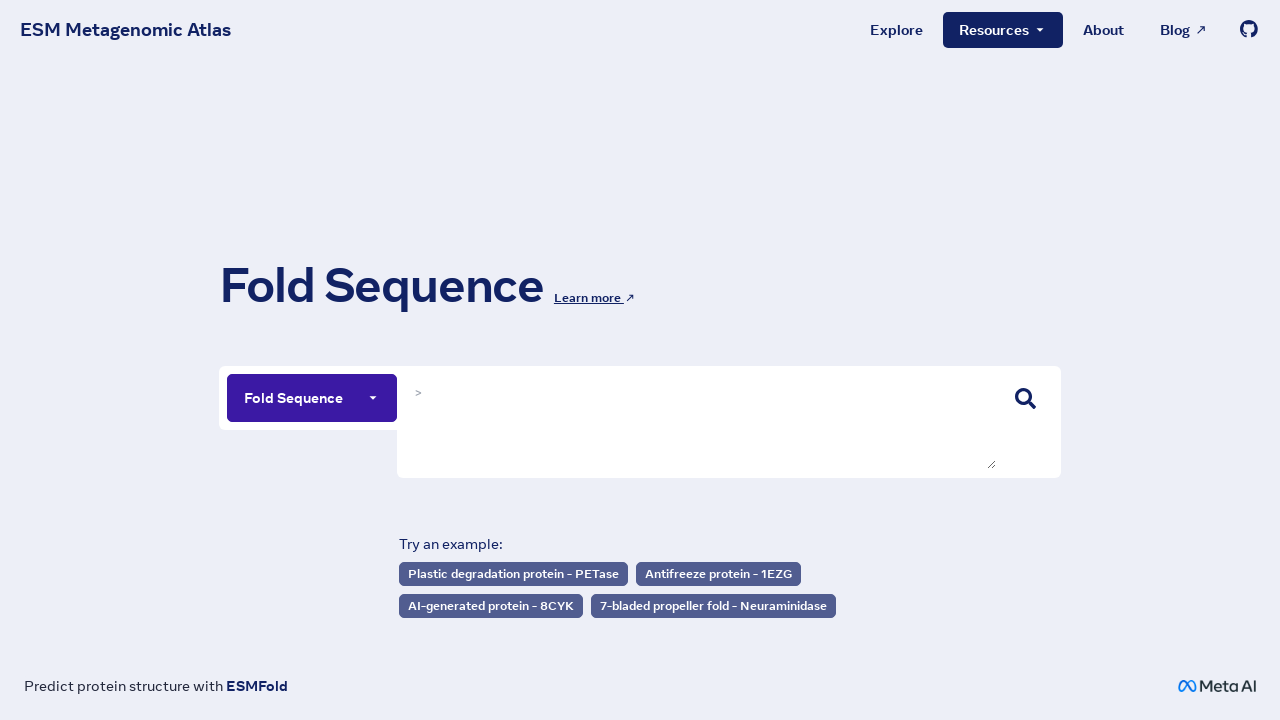

Filled search input field with amino acid sequence for protein folding on #search-input
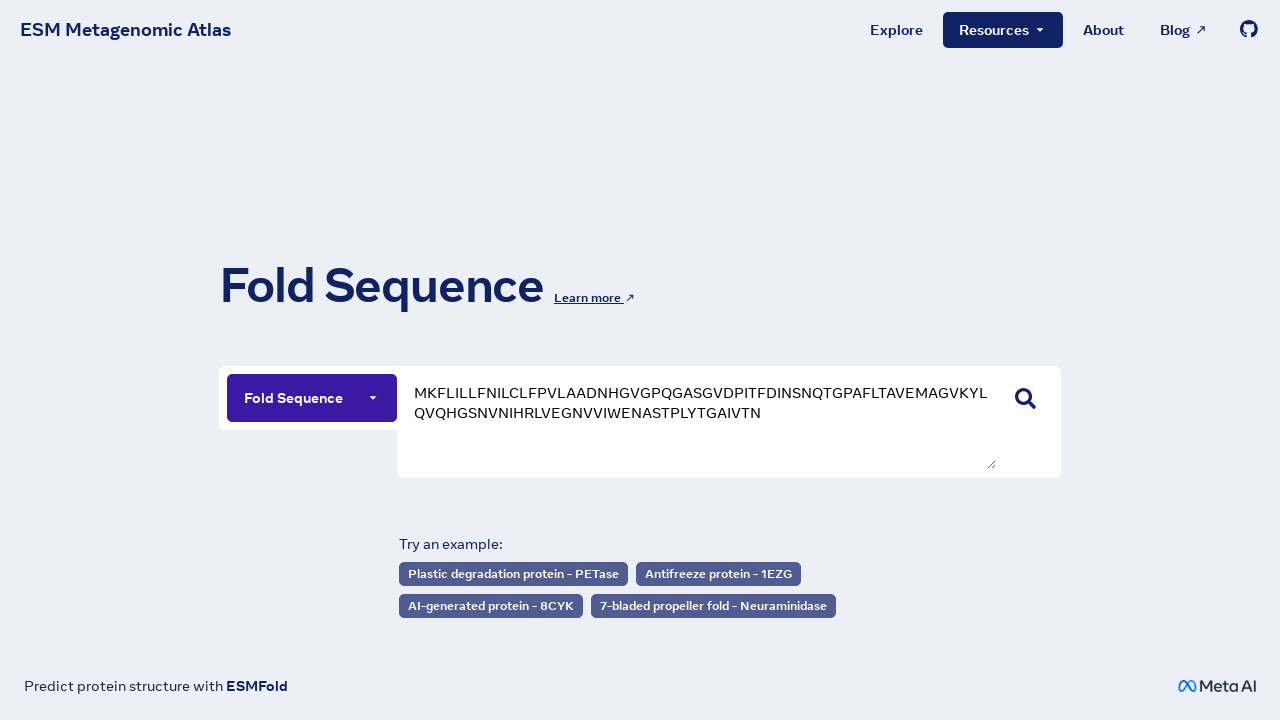

Pressed Enter to submit amino acid sequence for structure prediction on #search-input
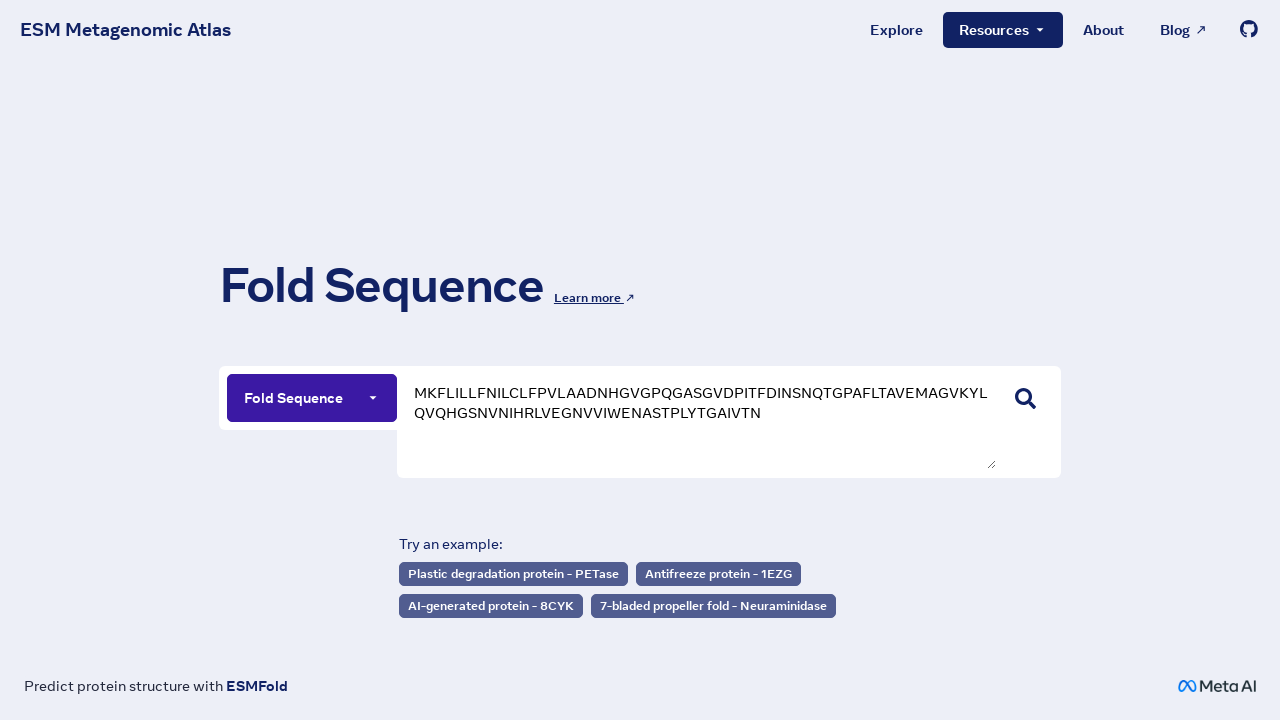

Waited 2 seconds for prediction processing to begin
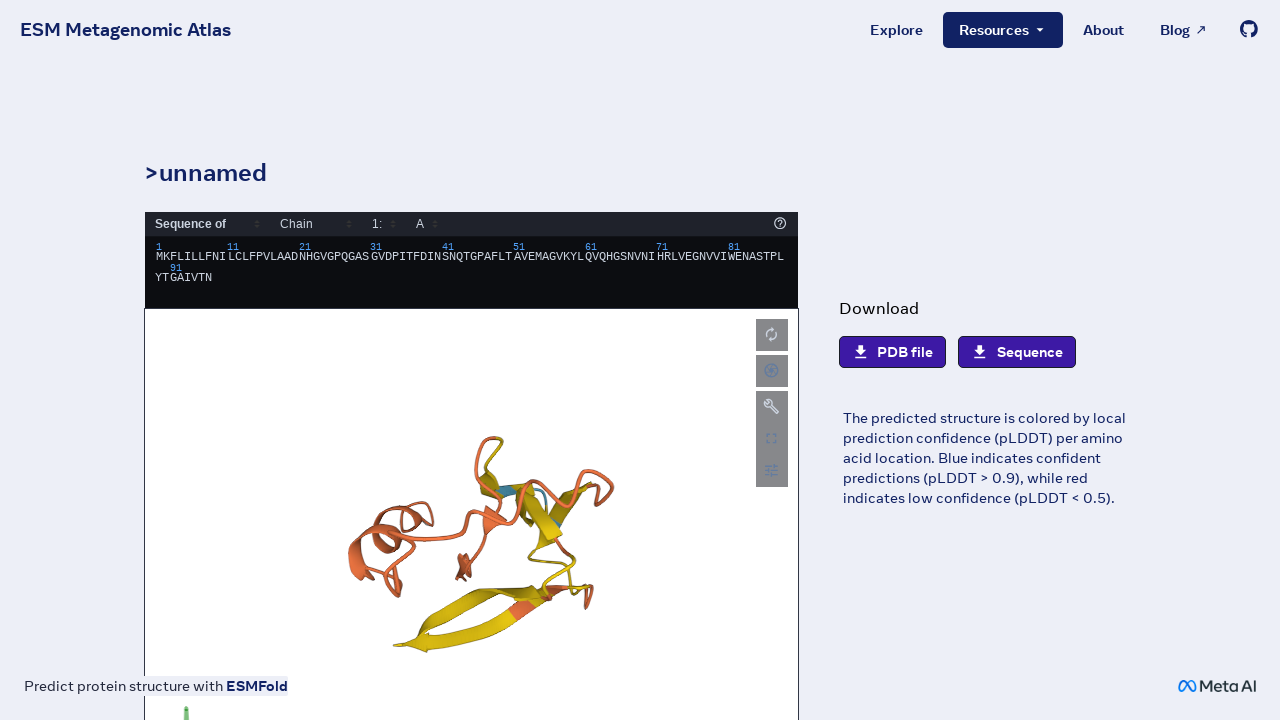

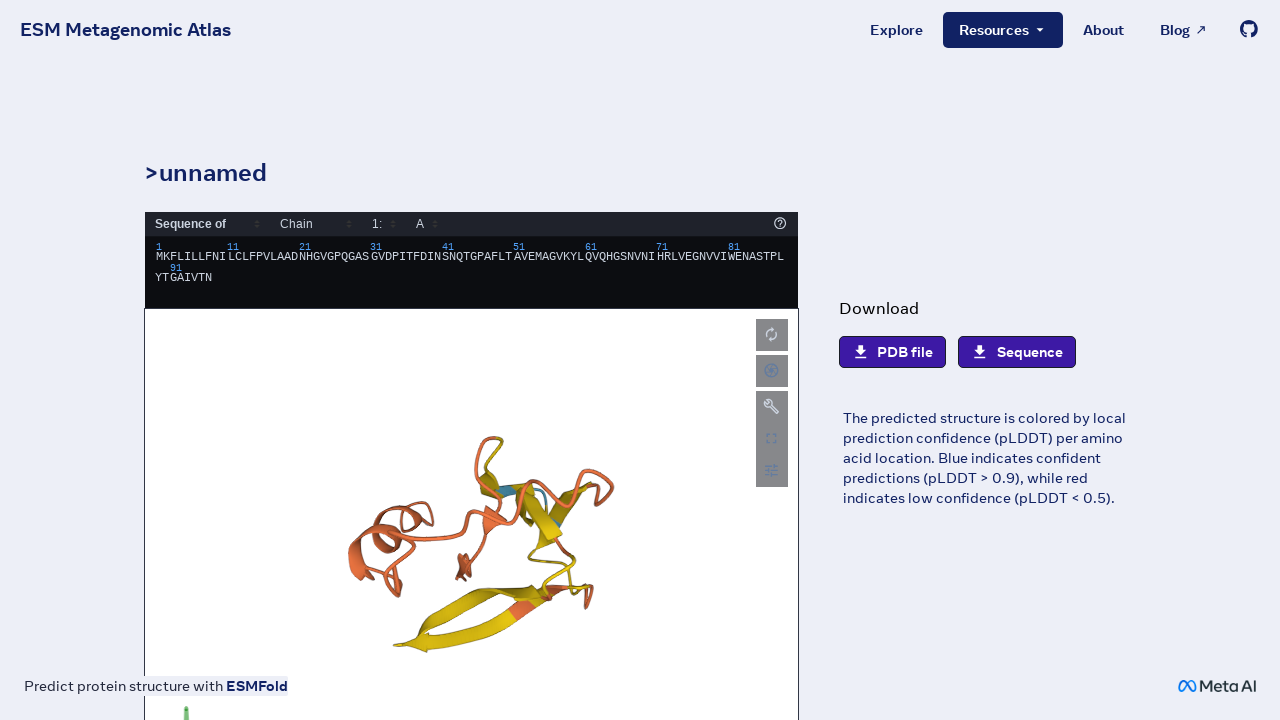